Tests that clicking the 'Due' column header on table 1 (without class attributes) sorts the dues column in ascending order

Starting URL: http://the-internet.herokuapp.com/tables

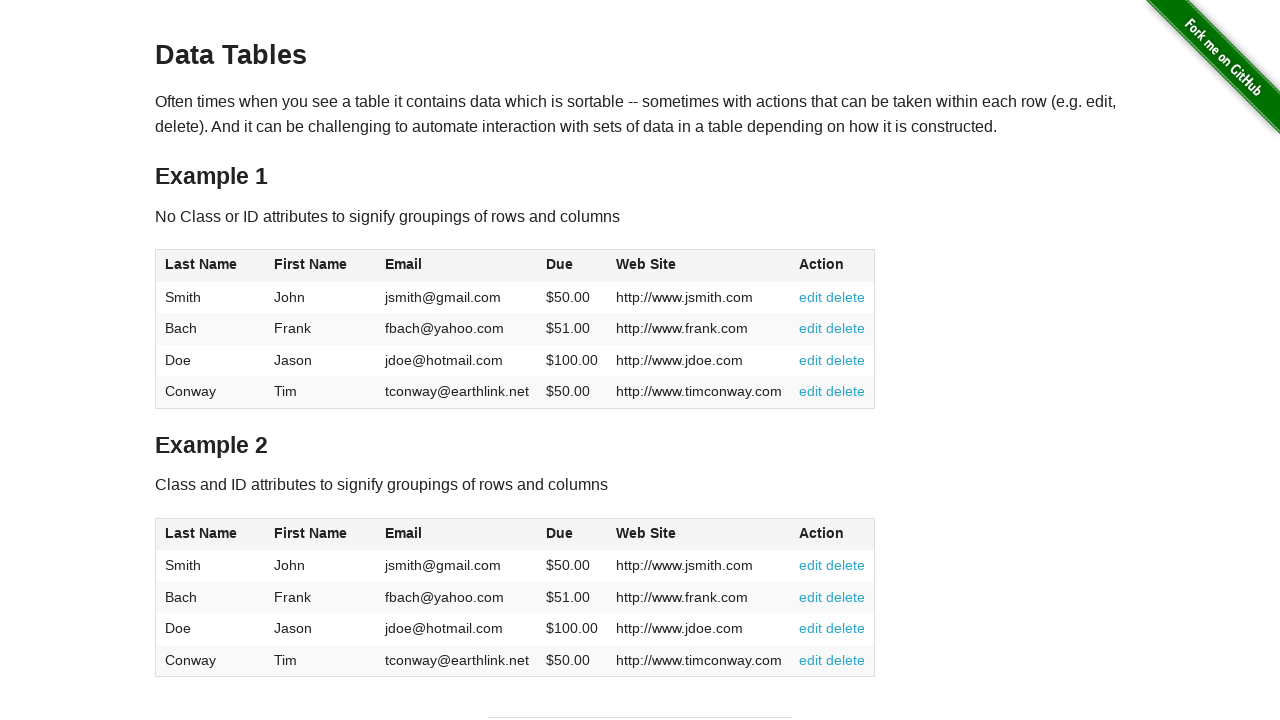

Navigated to the-internet.herokuapp.com/tables
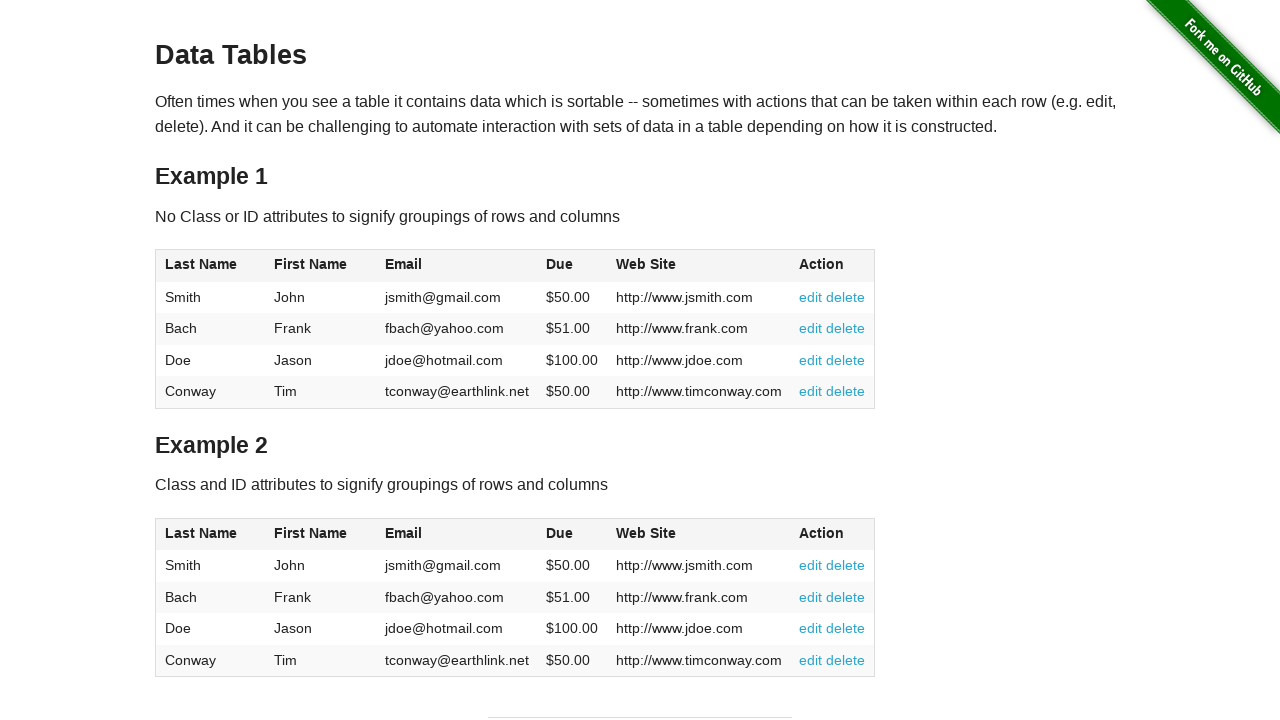

Clicked the 'Due' column header (4th column) on table 1 to sort at (572, 266) on #table1 thead tr th:nth-of-type(4)
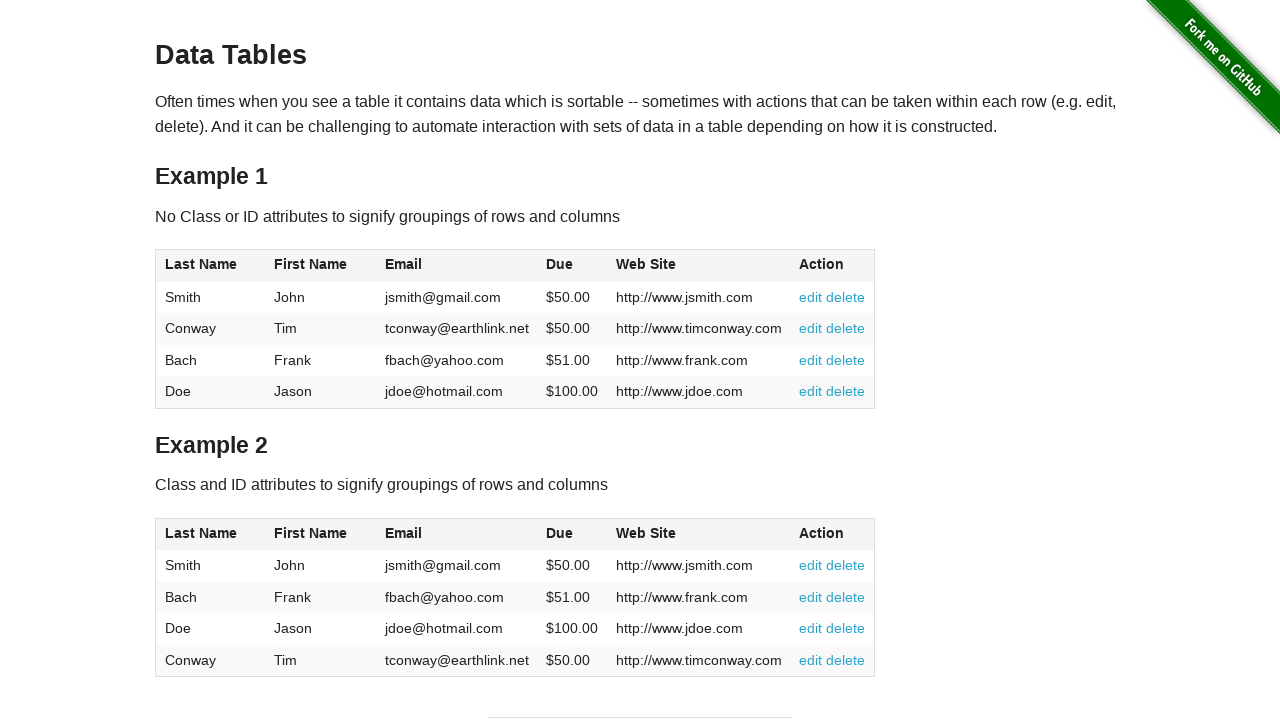

Verified table 1 dues column is present after sorting
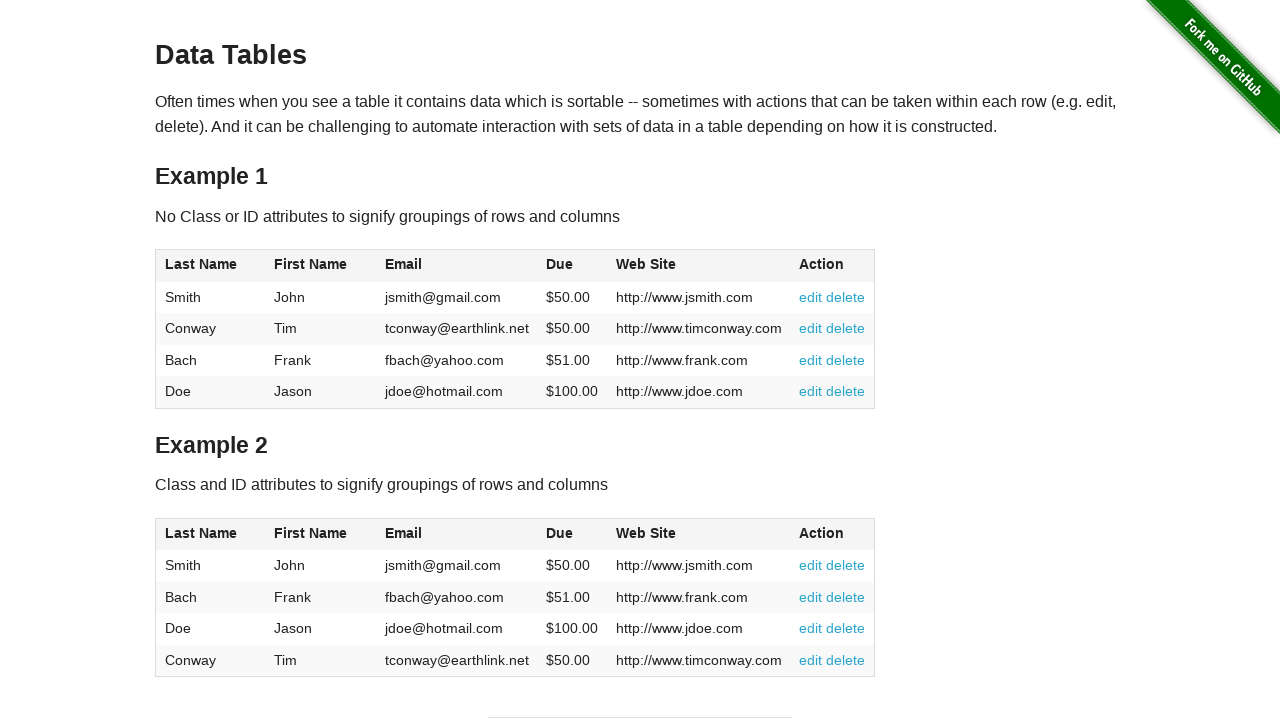

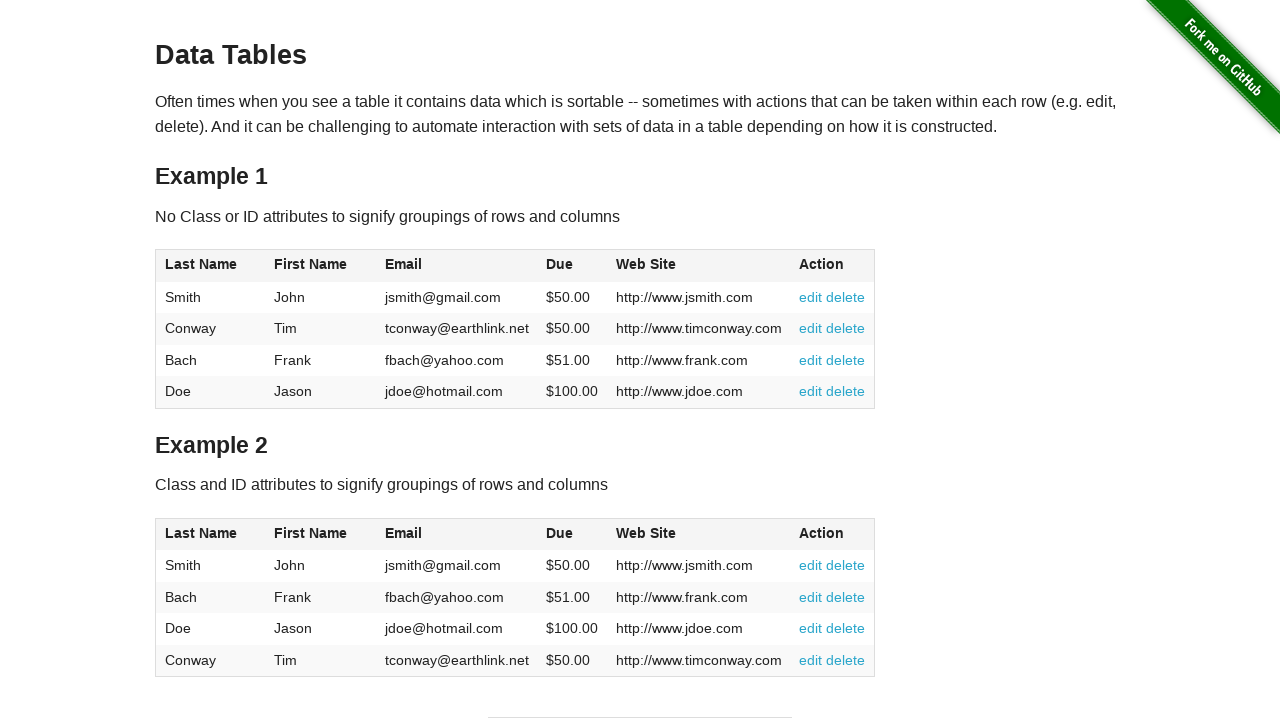